Navigates to a Java tutorial page, clicks the Home link, verifies the page title, then navigates back to verify the previous page

Starting URL: https://beginnersbook.com/java-tutorial-for-beginners-with-examples/

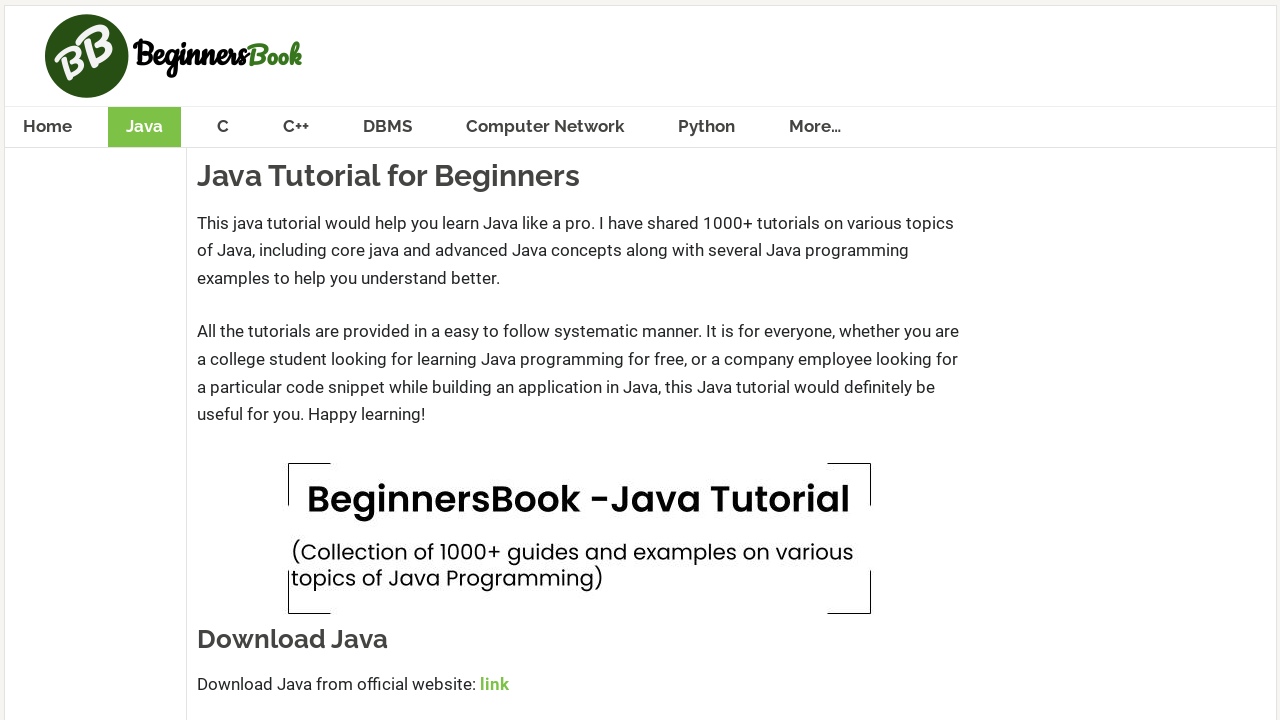

Clicked the Home link at (47, 126) on text=Home
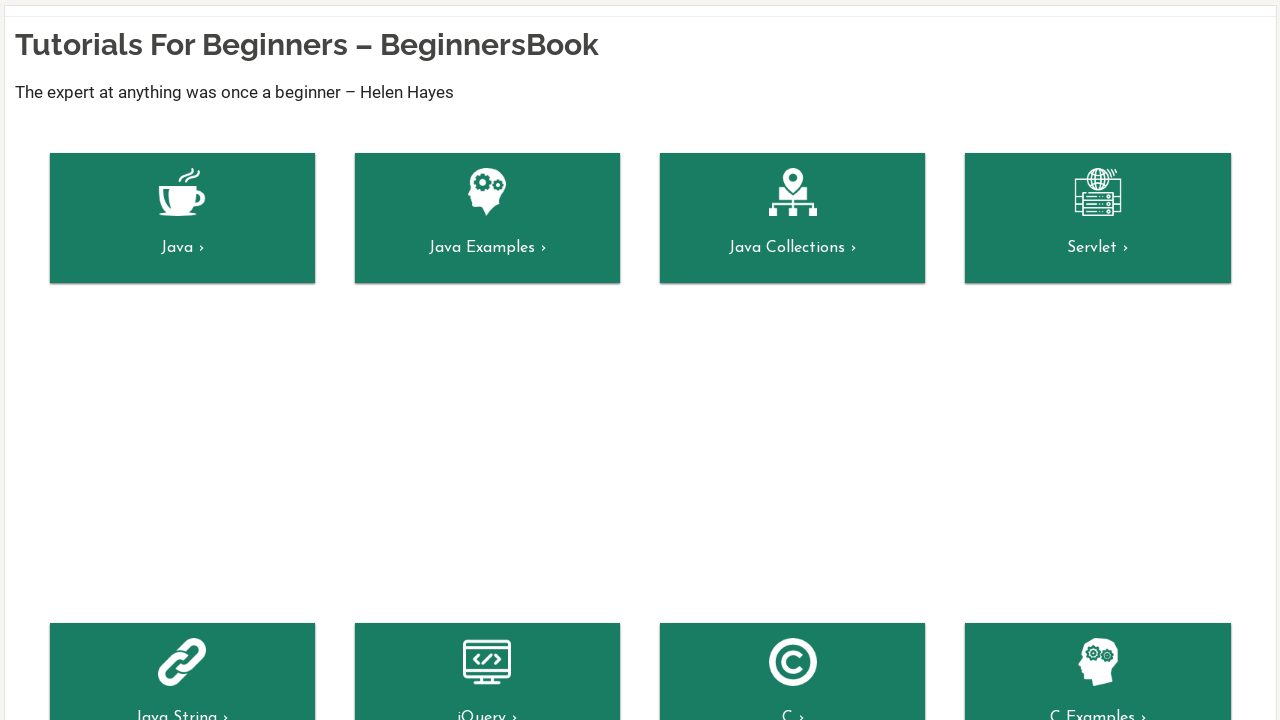

Waited for navigation to complete (networkidle)
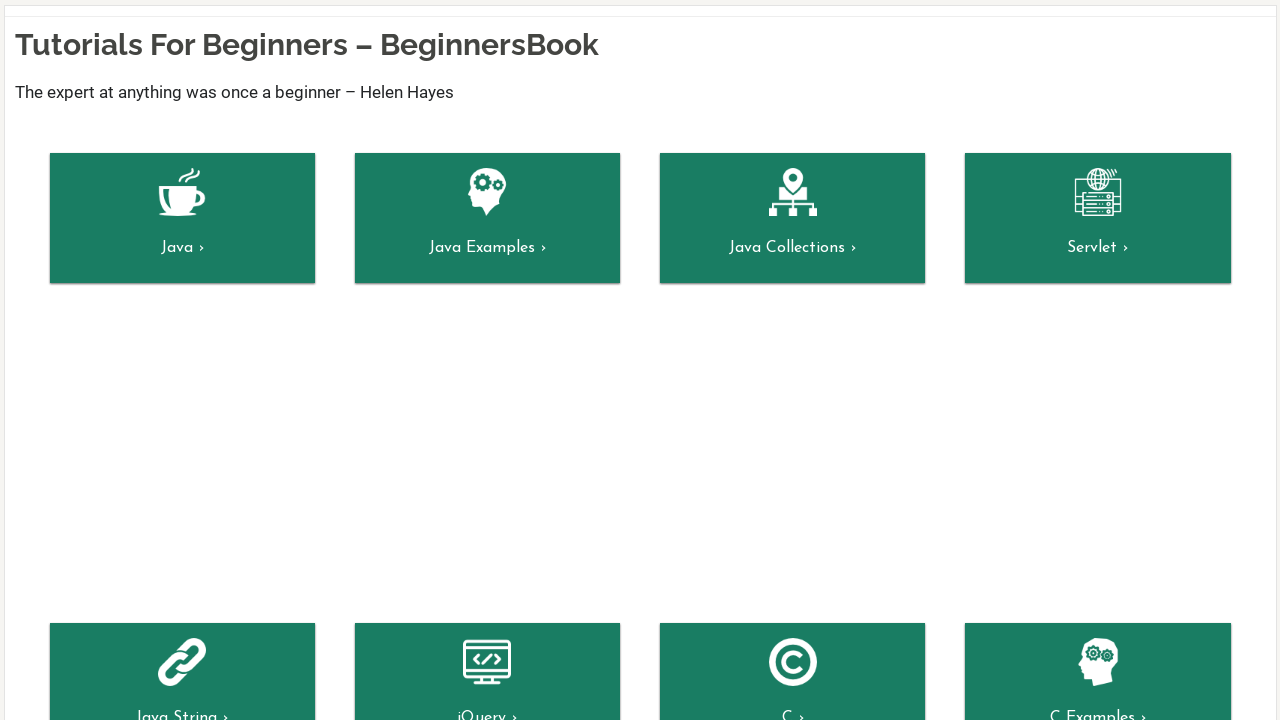

Verified page title: BeginnersBook
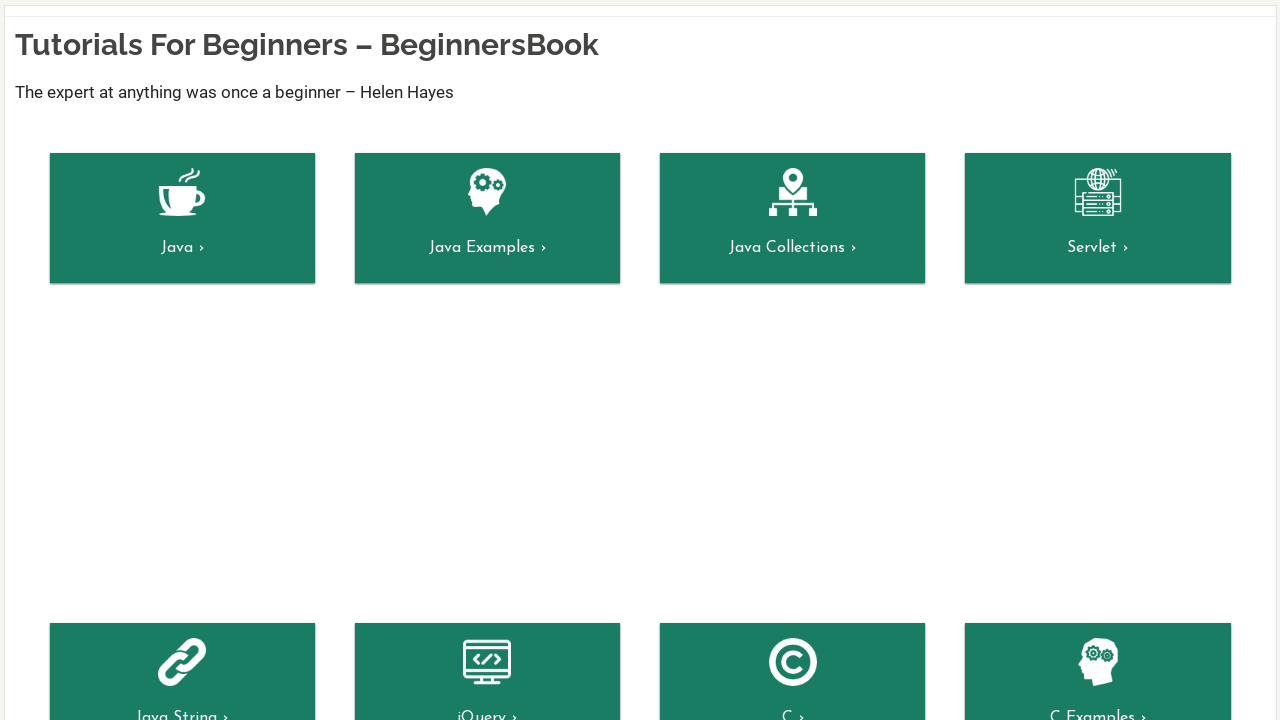

Navigated back to the previous page
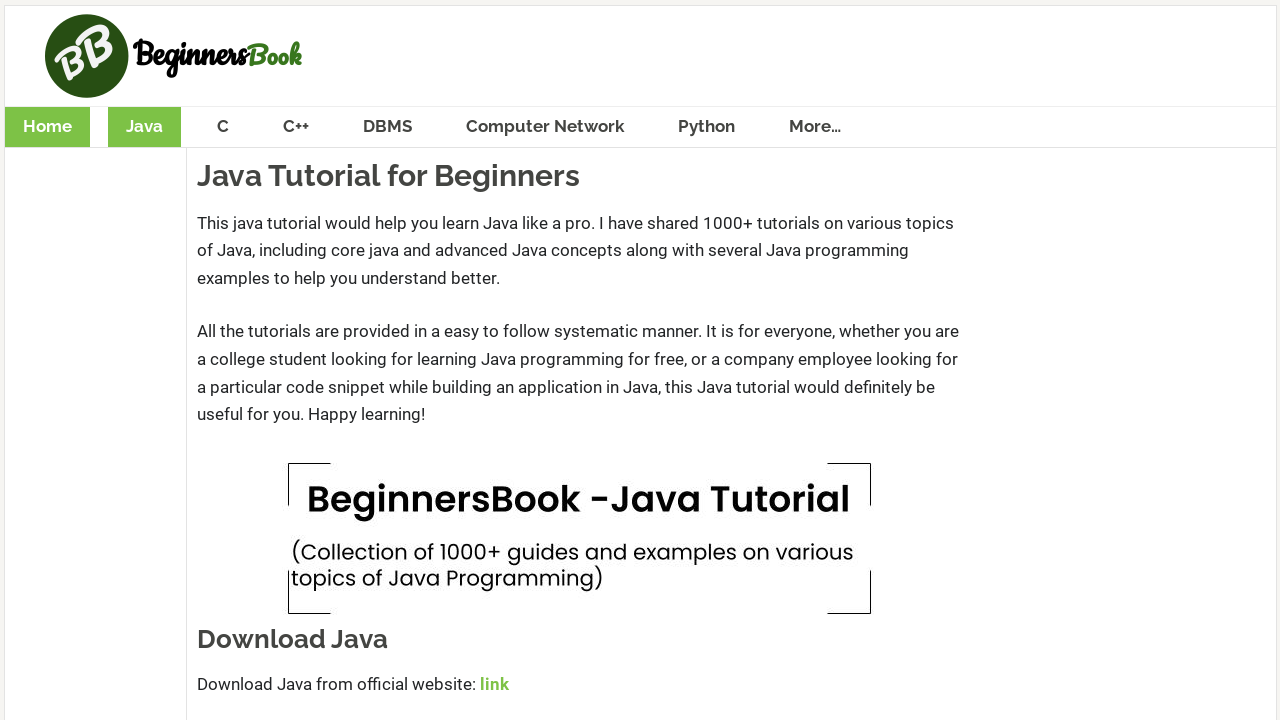

Waited for navigation to complete after going back (networkidle)
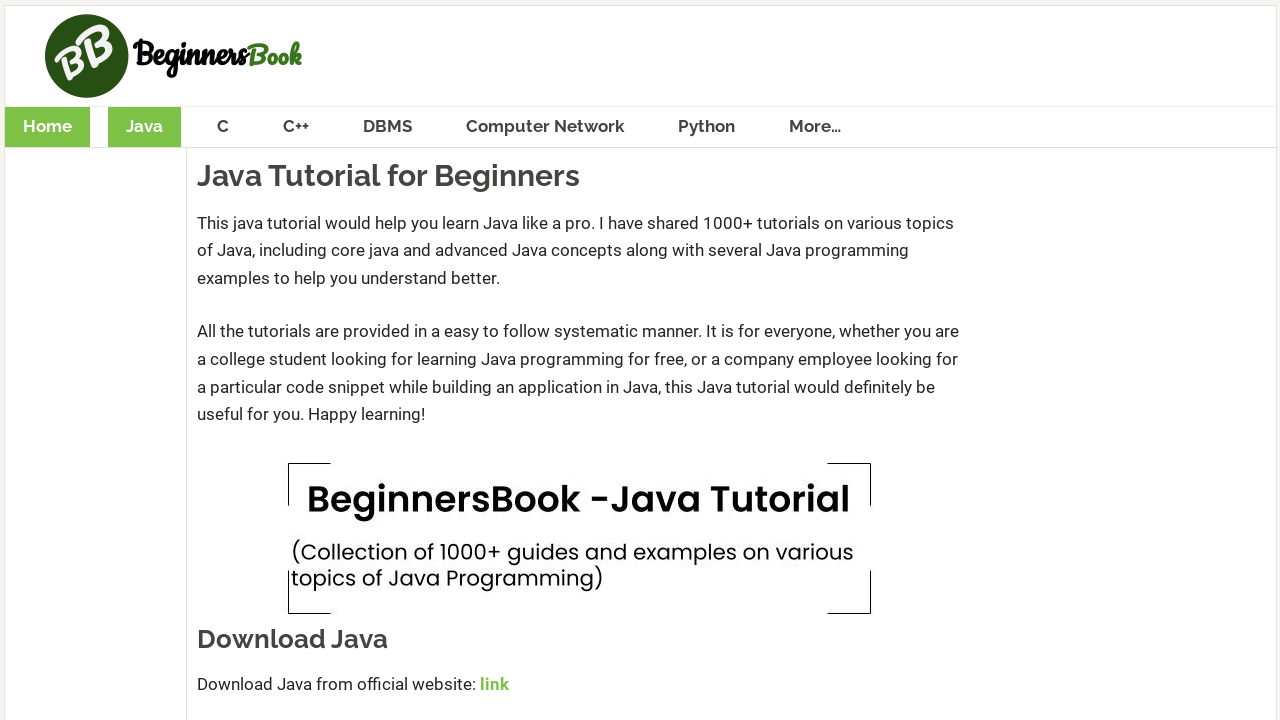

Verified back page title: Java Tutorial for Beginners
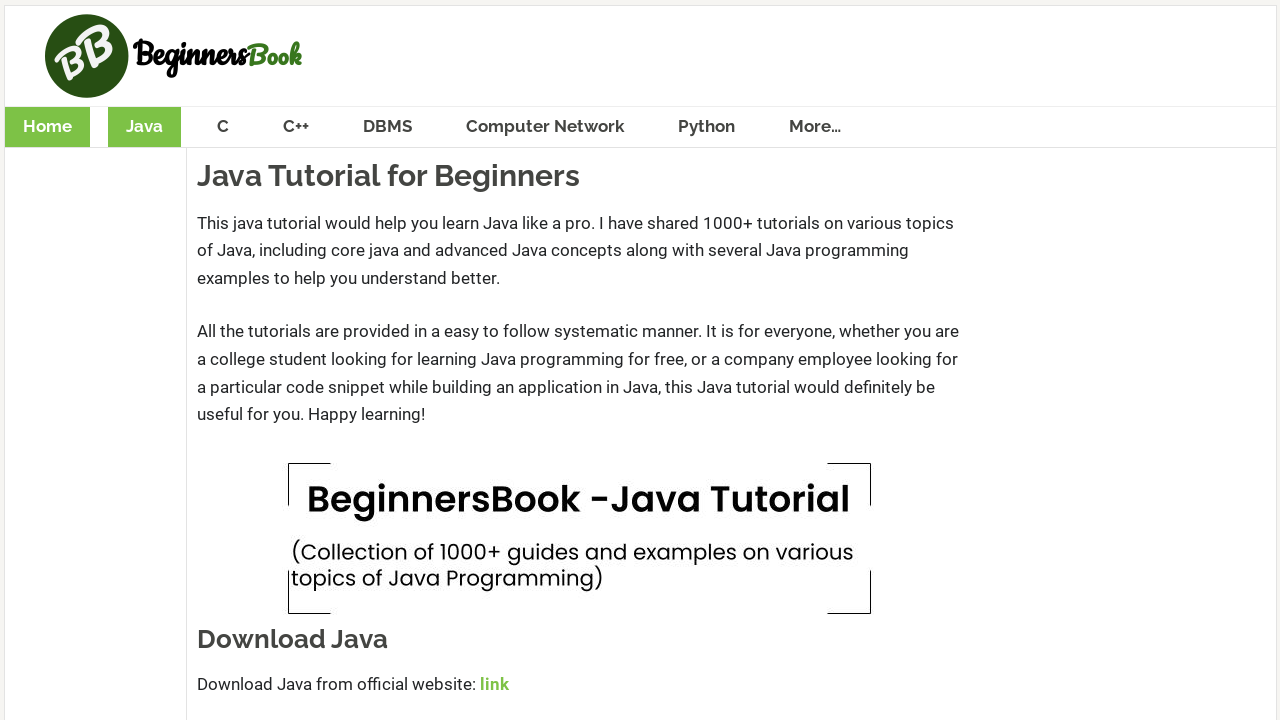

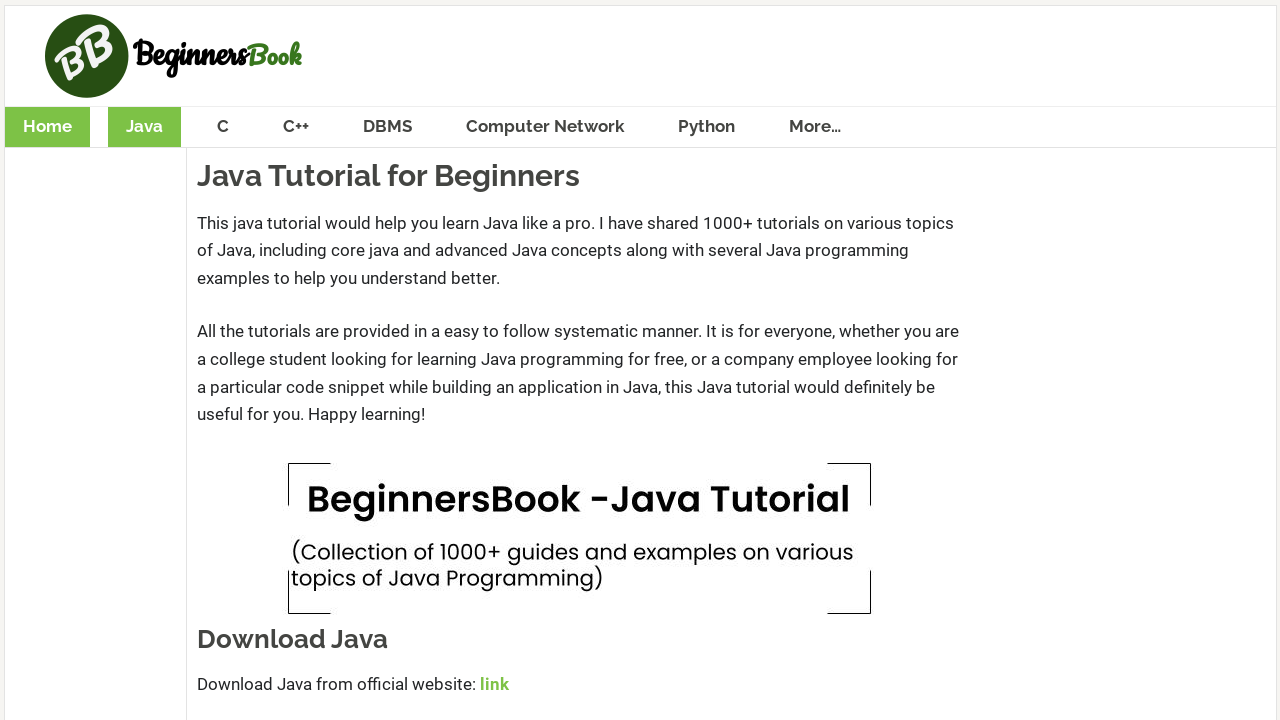